Tests opting out of A/B testing by adding an opt-out cookie after visiting the page, then refreshing to verify the page shows "No A/B Test"

Starting URL: http://the-internet.herokuapp.com/abtest

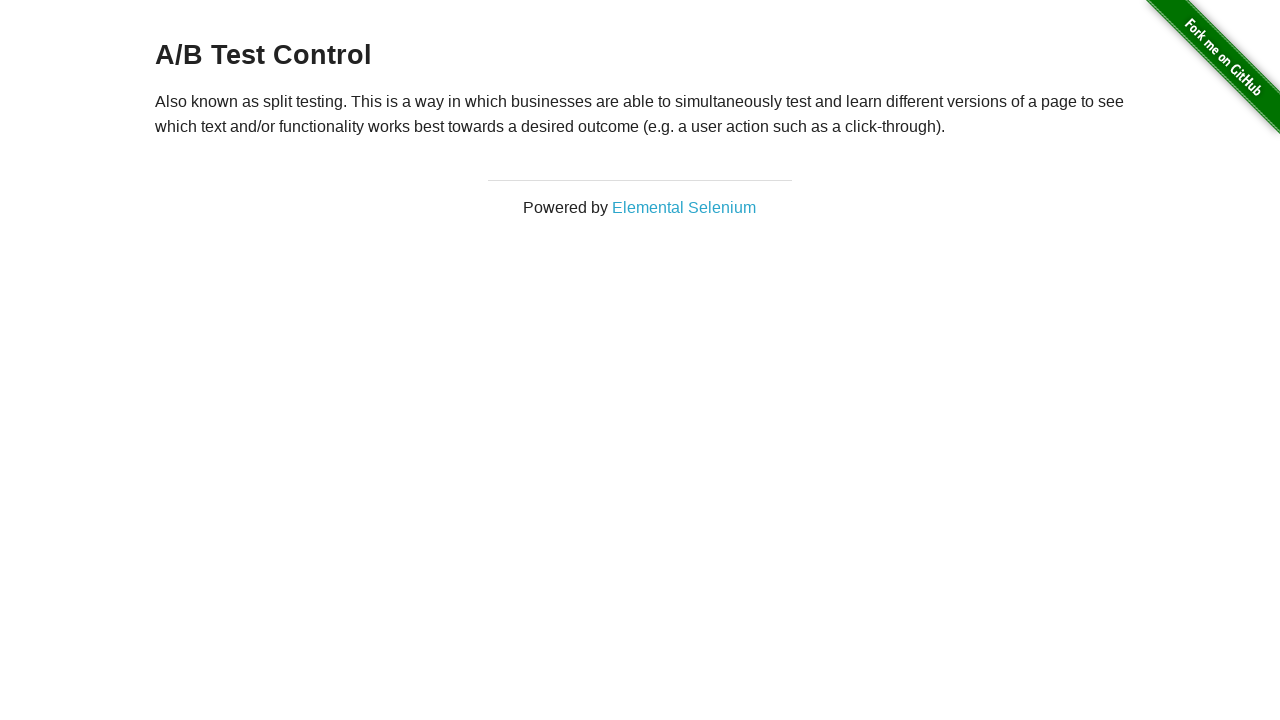

Navigated to A/B test page
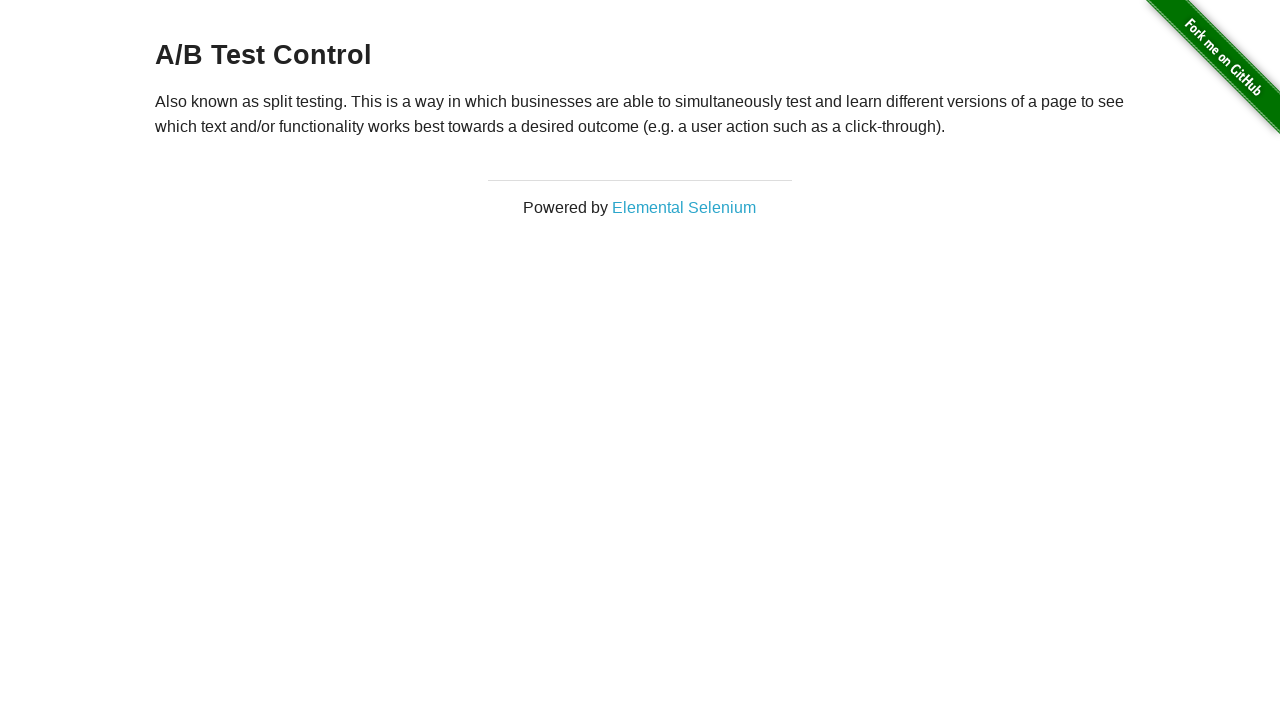

Located h3 heading element
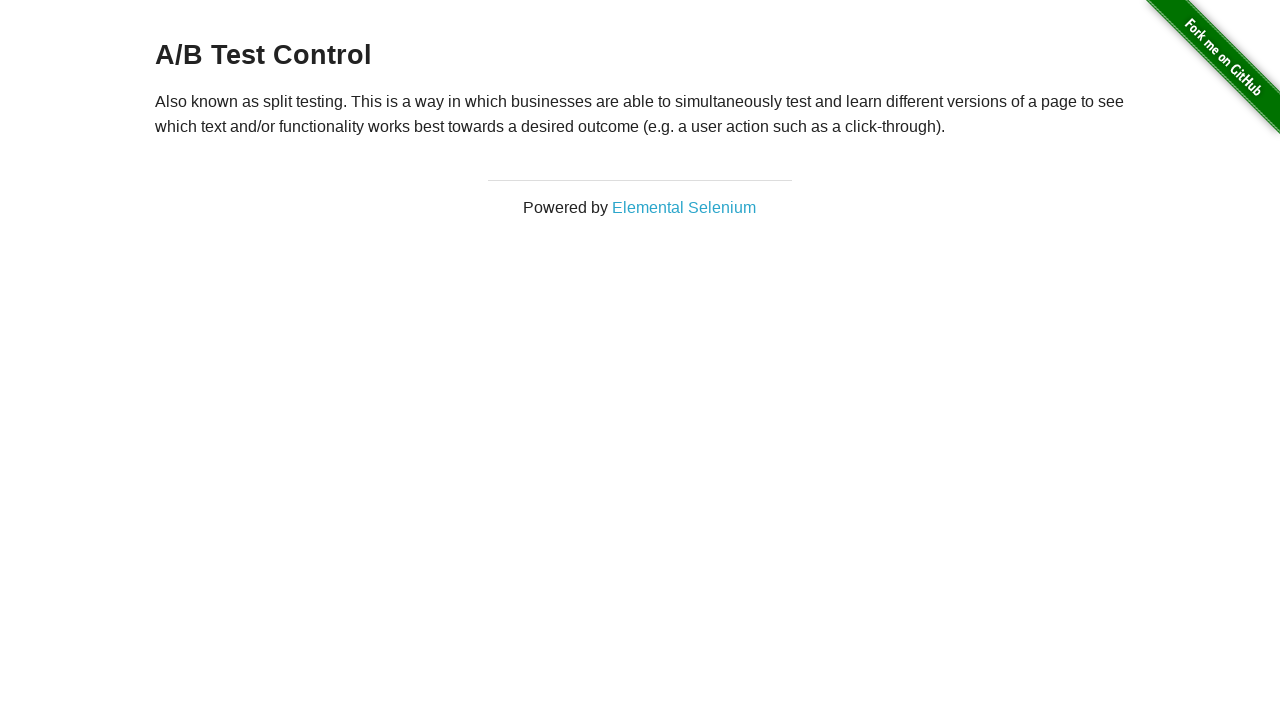

Retrieved heading text: 'A/B Test Control'
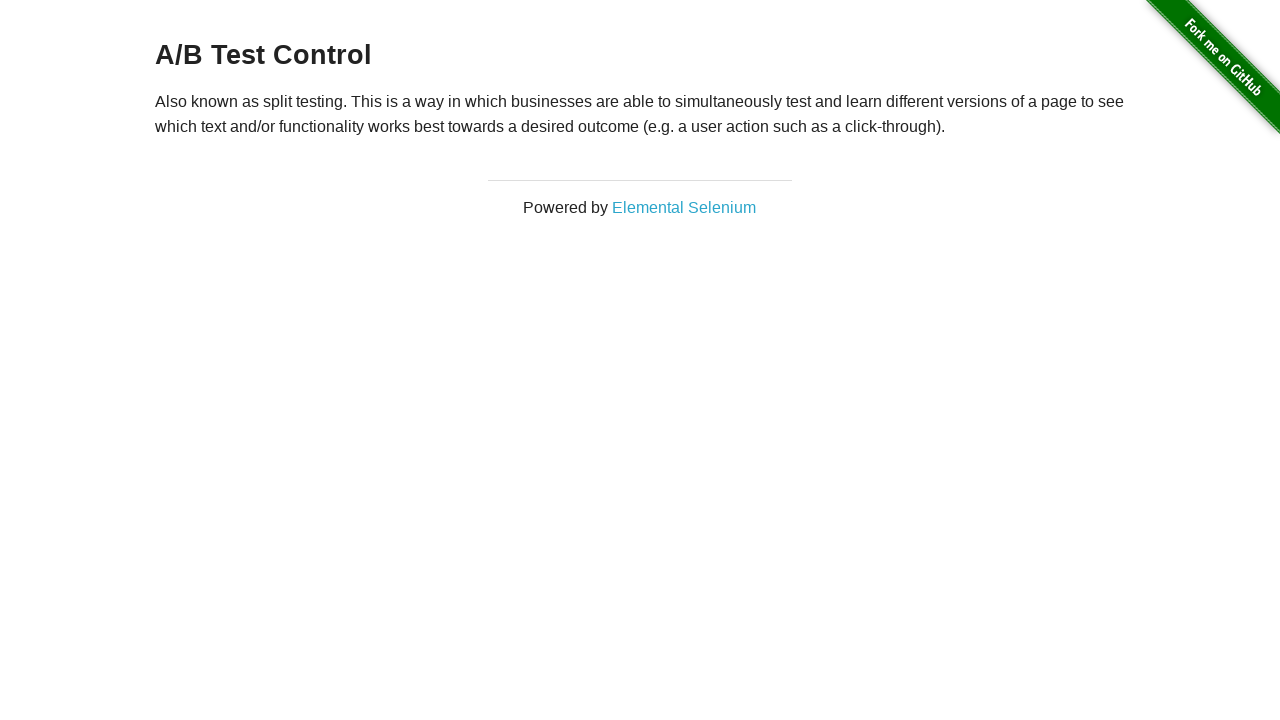

Added optimizelyOptOut cookie to opt out of A/B testing
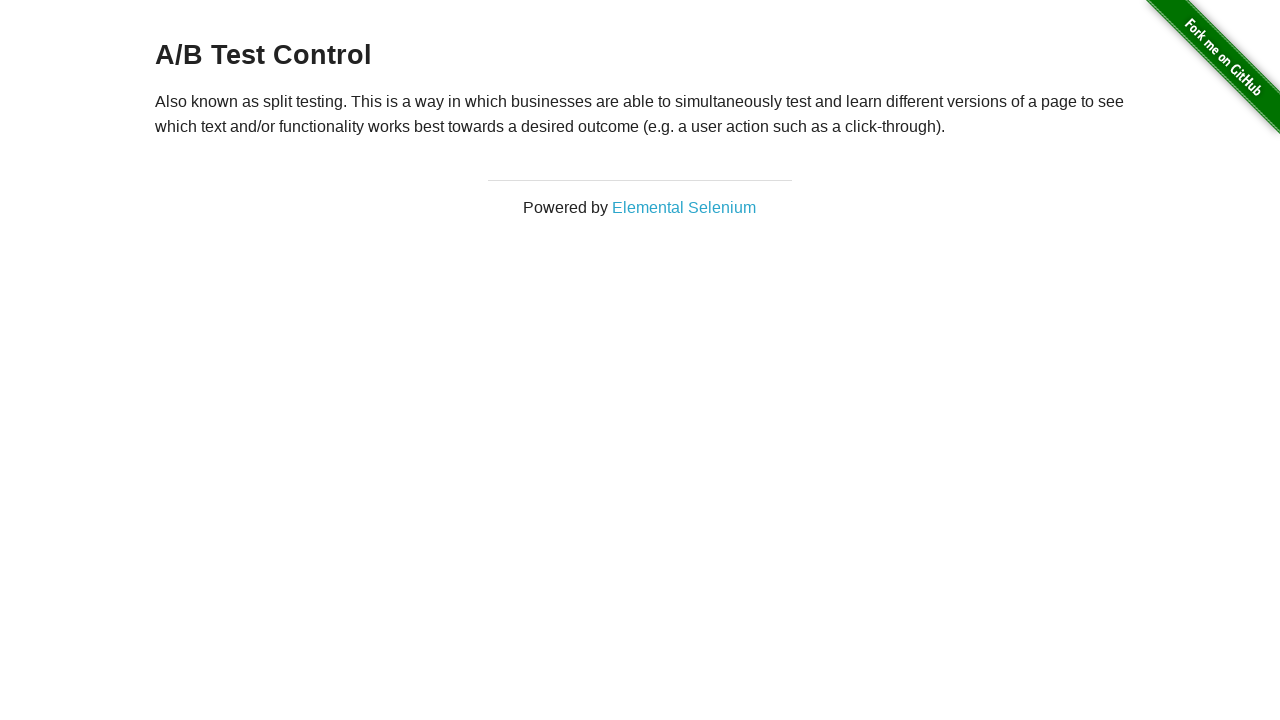

Reloaded page after adding opt-out cookie
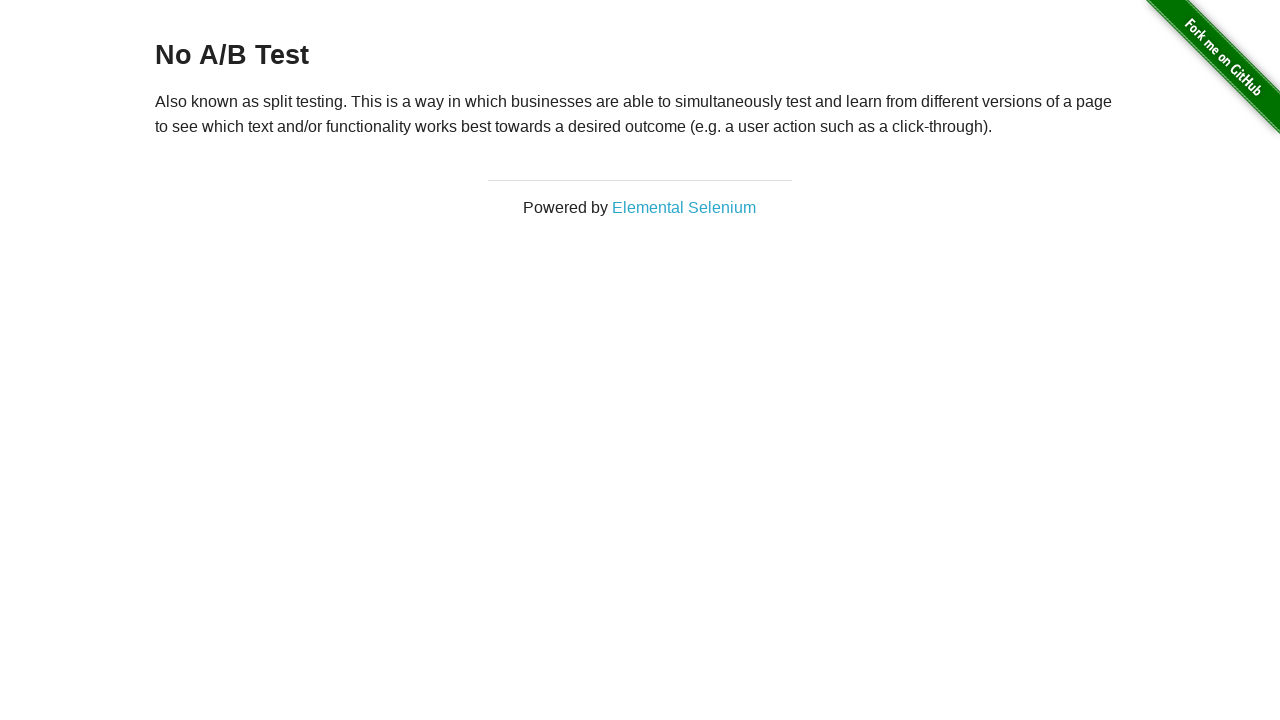

Retrieved heading text after opt-out: 'No A/B Test'
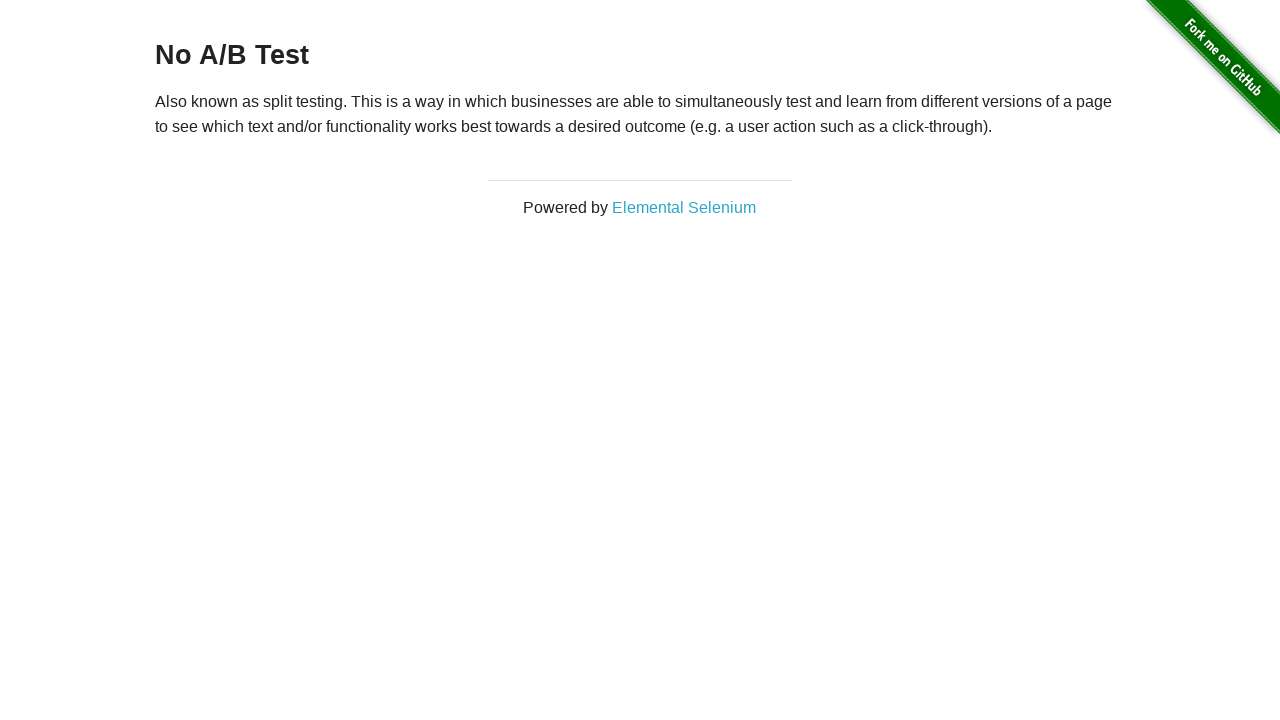

Verified page shows 'No A/B Test' confirming successful opt-out
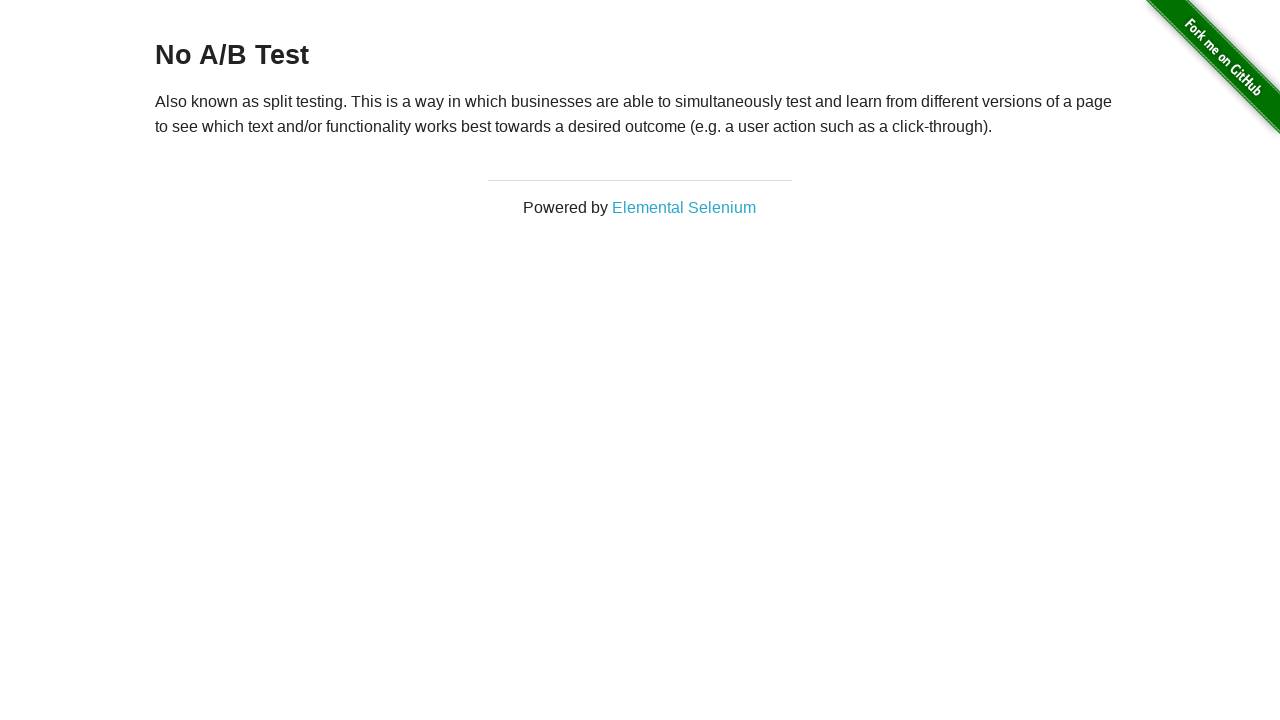

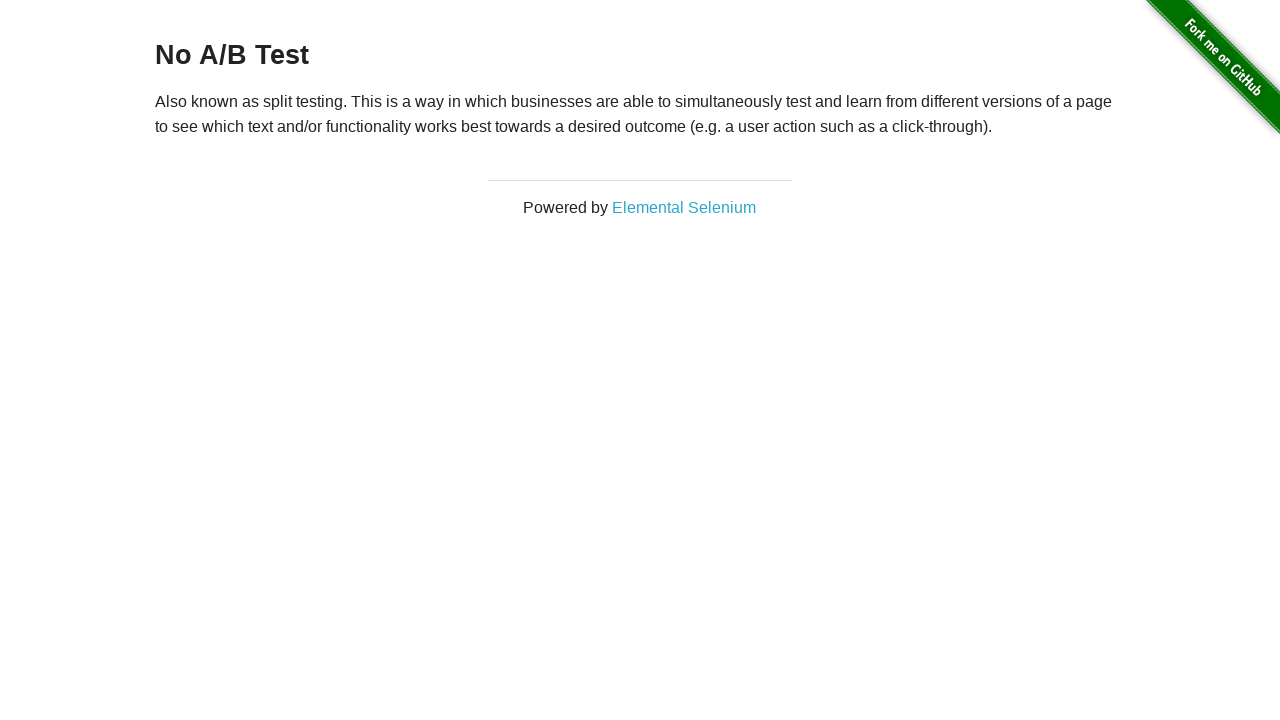